Tests that leading and trailing whitespace is trimmed from todo text when saving edits

Starting URL: https://todomvc.com/examples/typescript-angular/#/

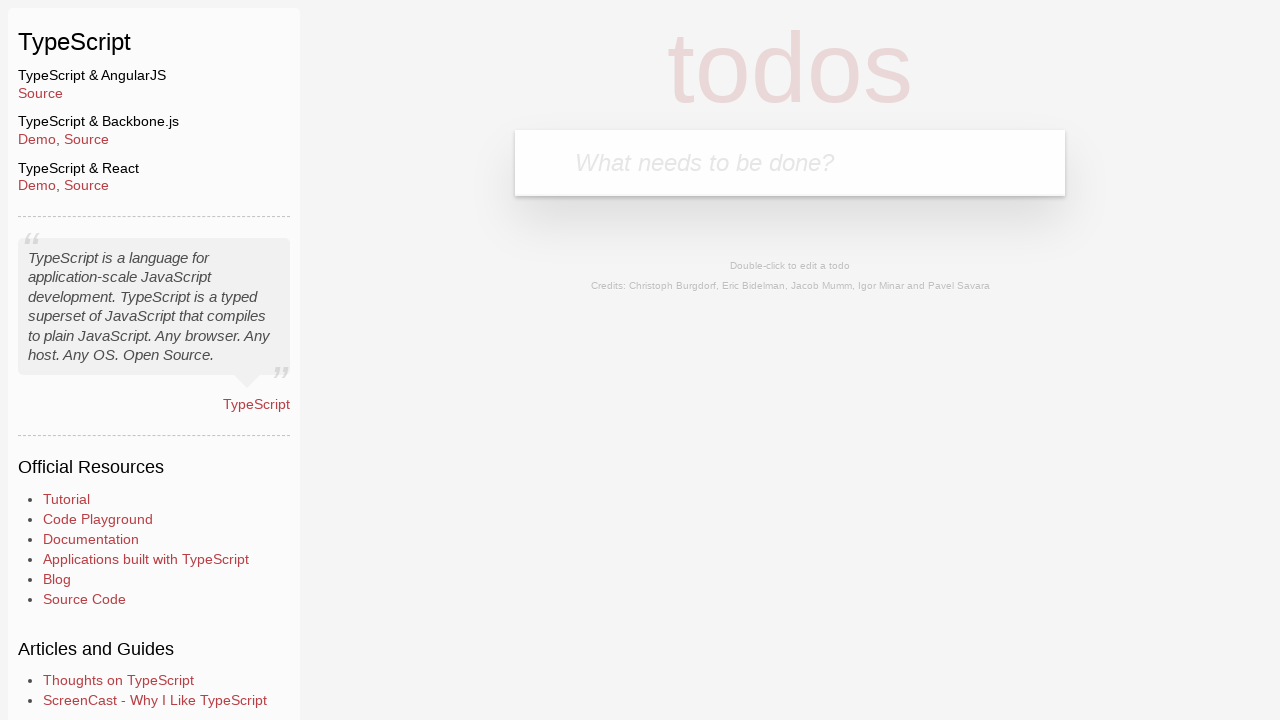

Filled new todo input with 'Lorem' on .new-todo
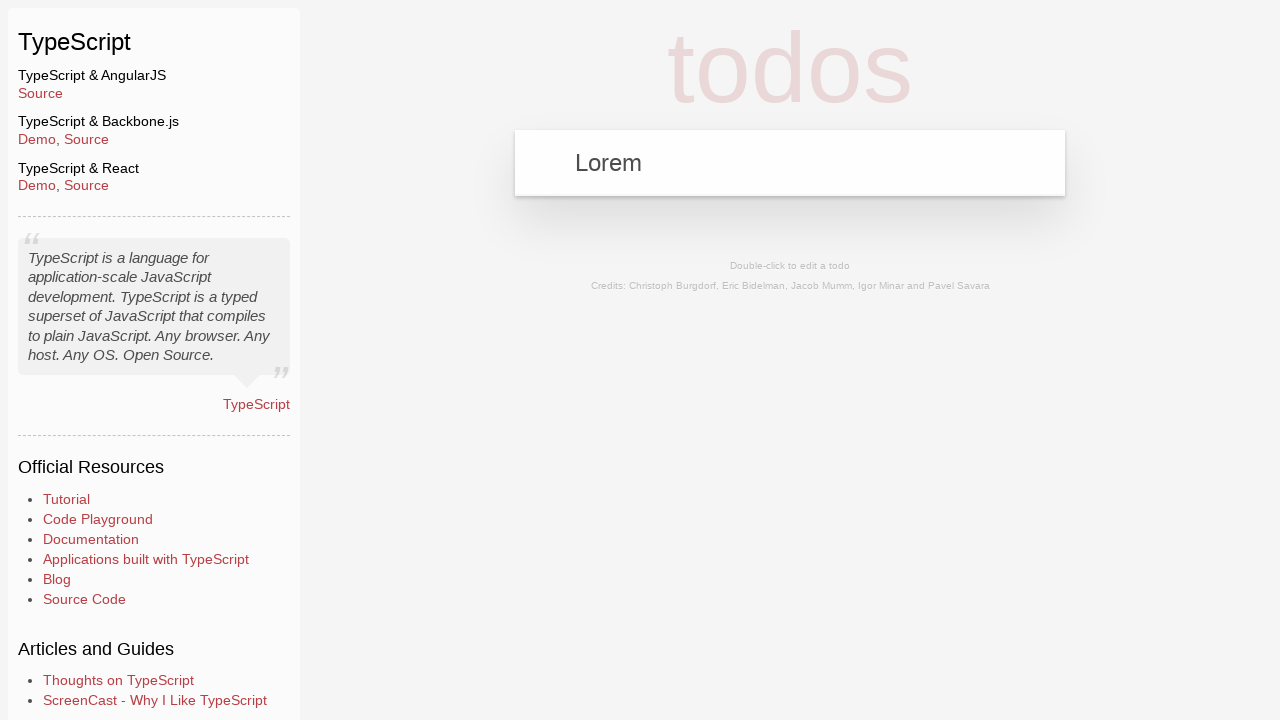

Pressed Enter to add new todo on .new-todo
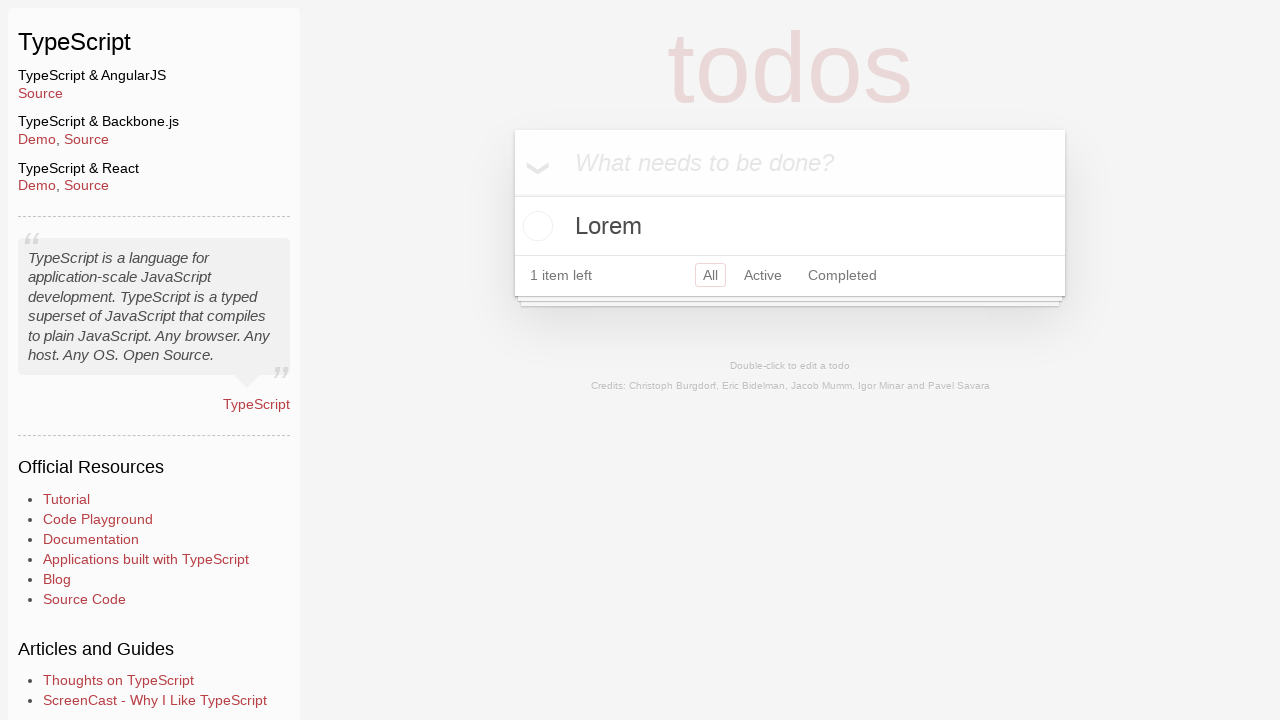

Double-clicked todo item to enter edit mode at (790, 226) on text=Lorem
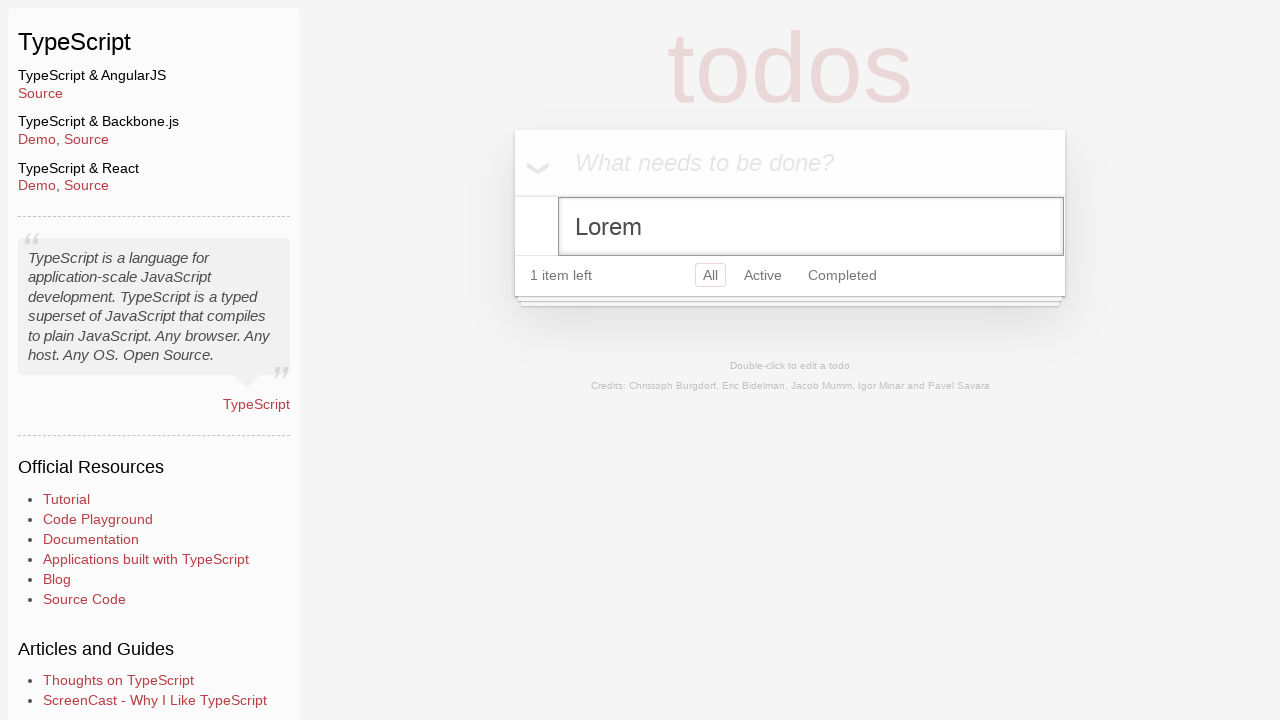

Filled edit field with '   Ipsum   ' (with leading and trailing whitespace) on .edit
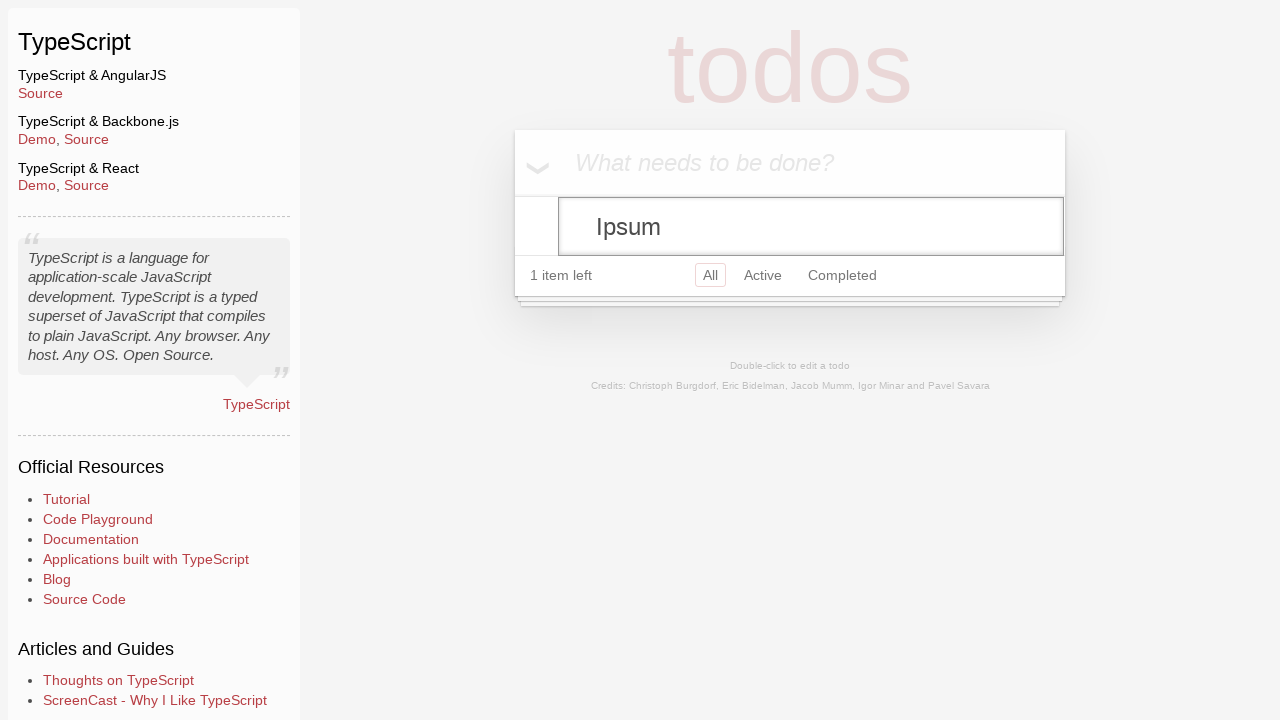

Clicked body to blur edit field and save changes at (640, 261) on body
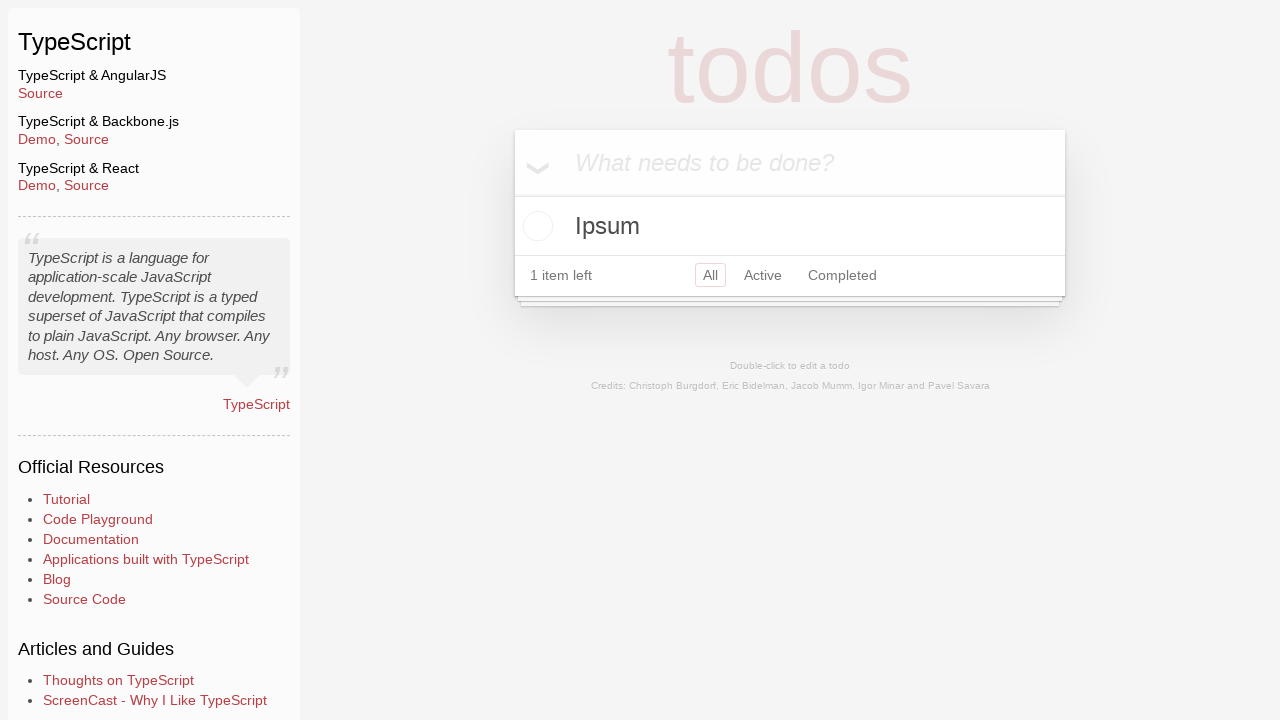

Verified todo text was trimmed to 'Ipsum' (whitespace removed)
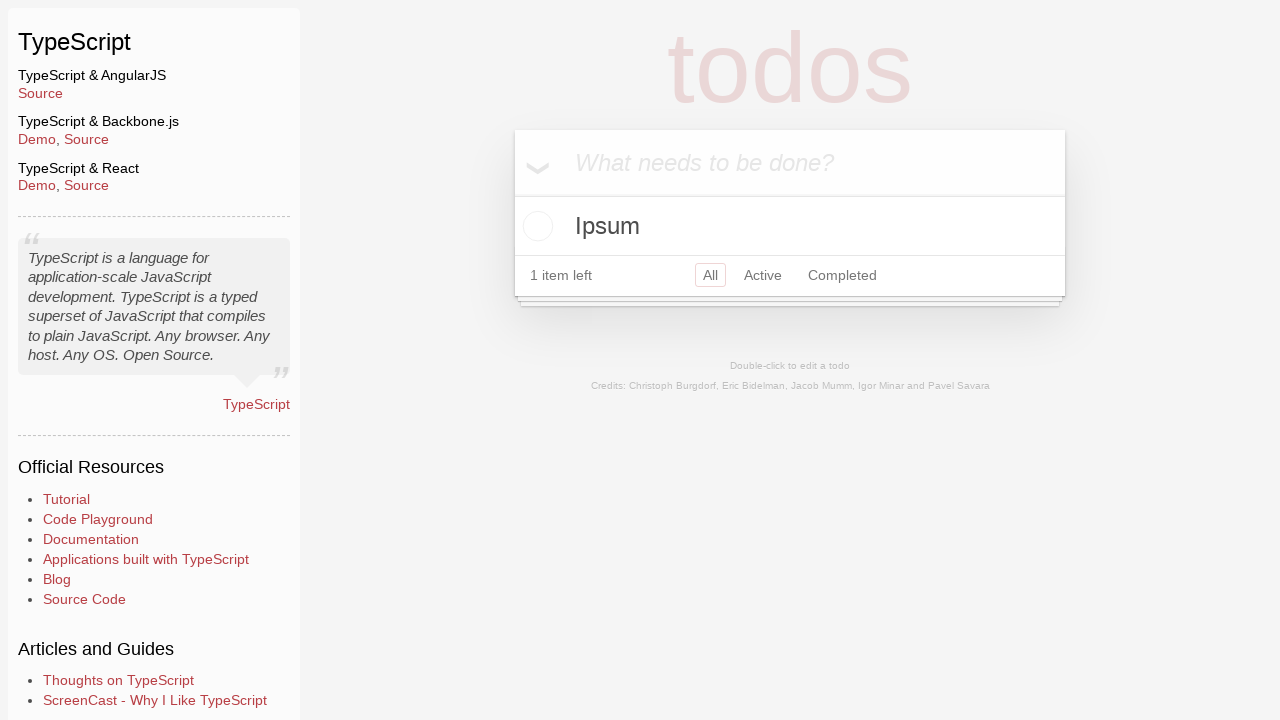

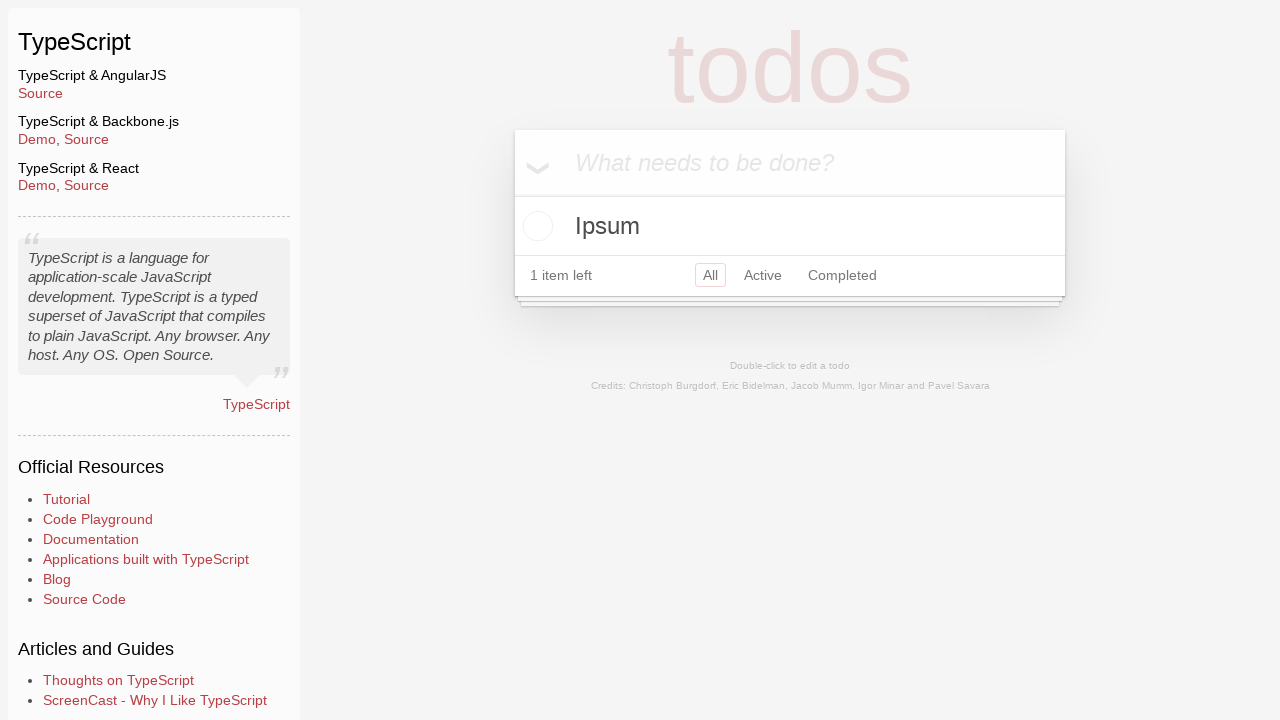